Tests explicit wait by clicking a start button, waiting for exactly one hello text element to appear, then verifying it displays "Hello World!".

Starting URL: https://automationfc.github.io/dynamic-loading/

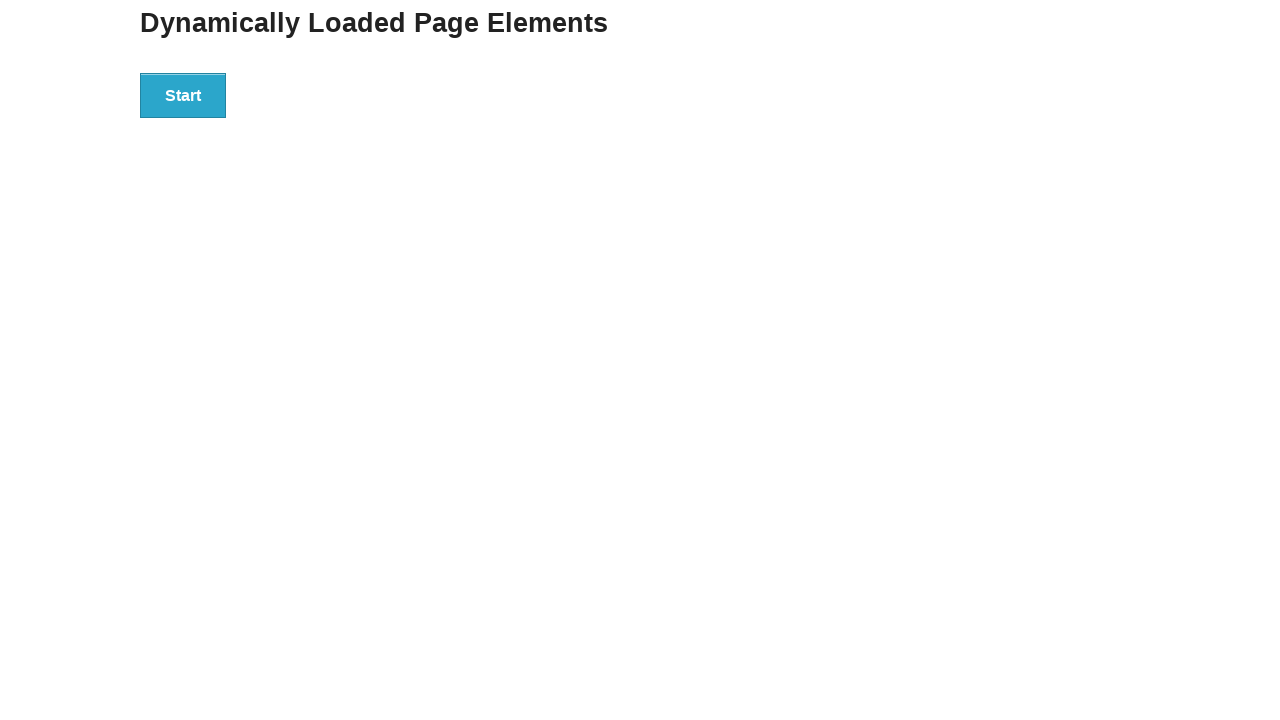

Clicked the start button at (183, 95) on div#start button
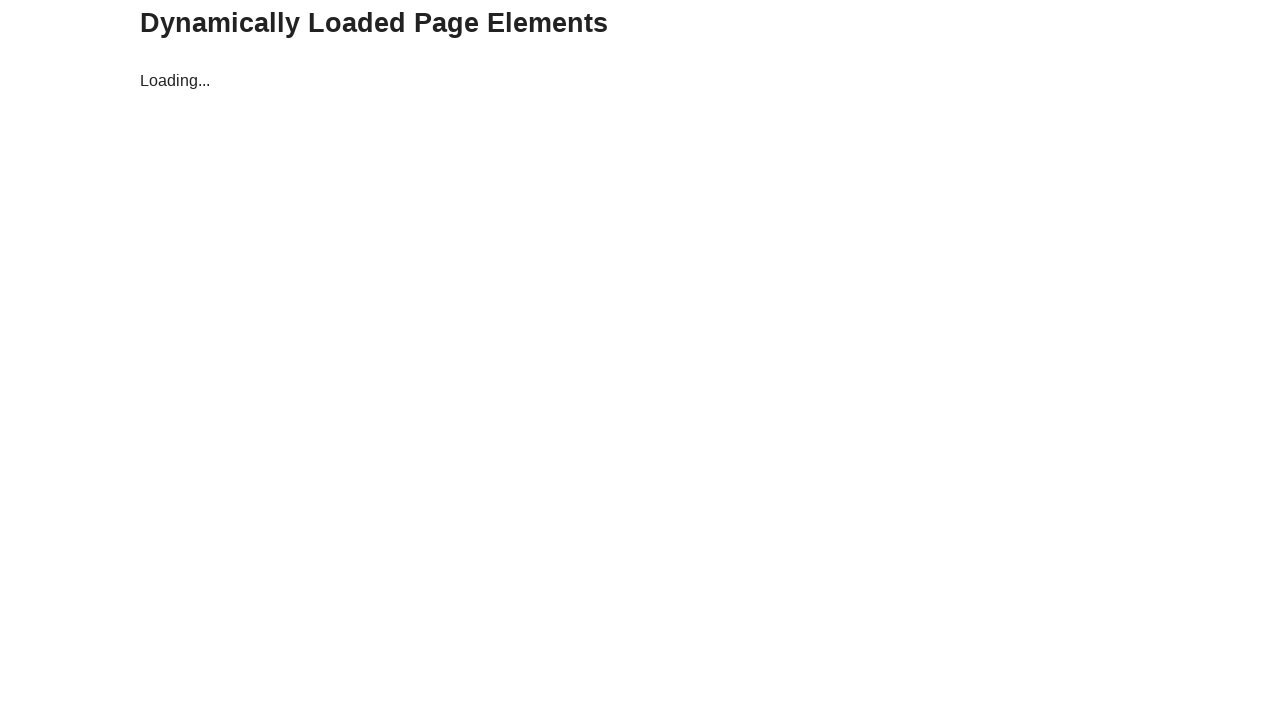

Waited for hello text element to appear in finish section
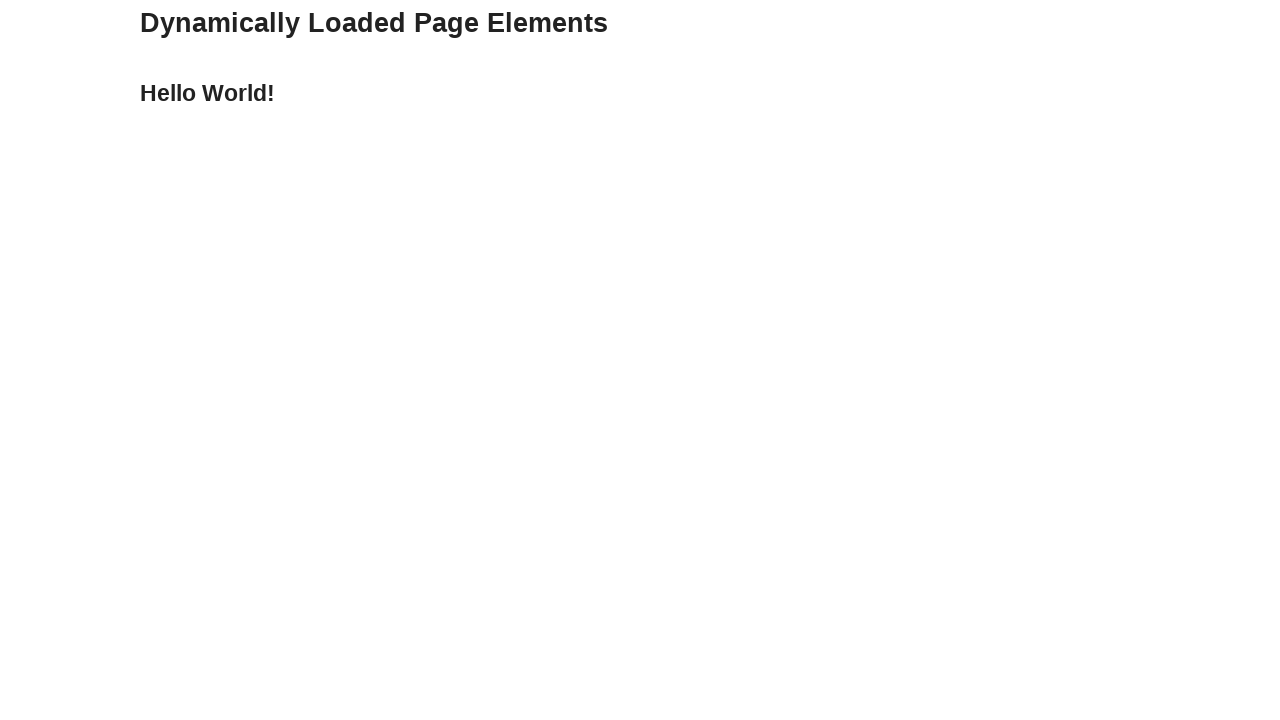

Located all hello text elements
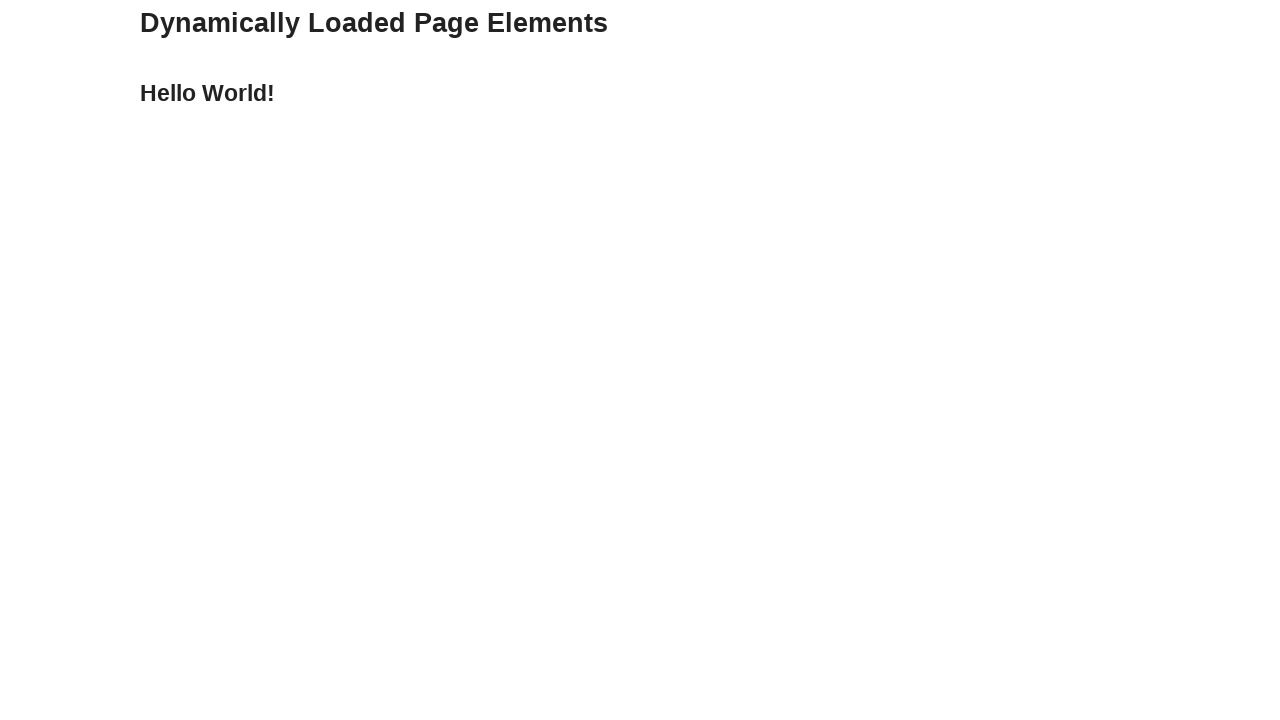

Verified exactly one hello text element is present
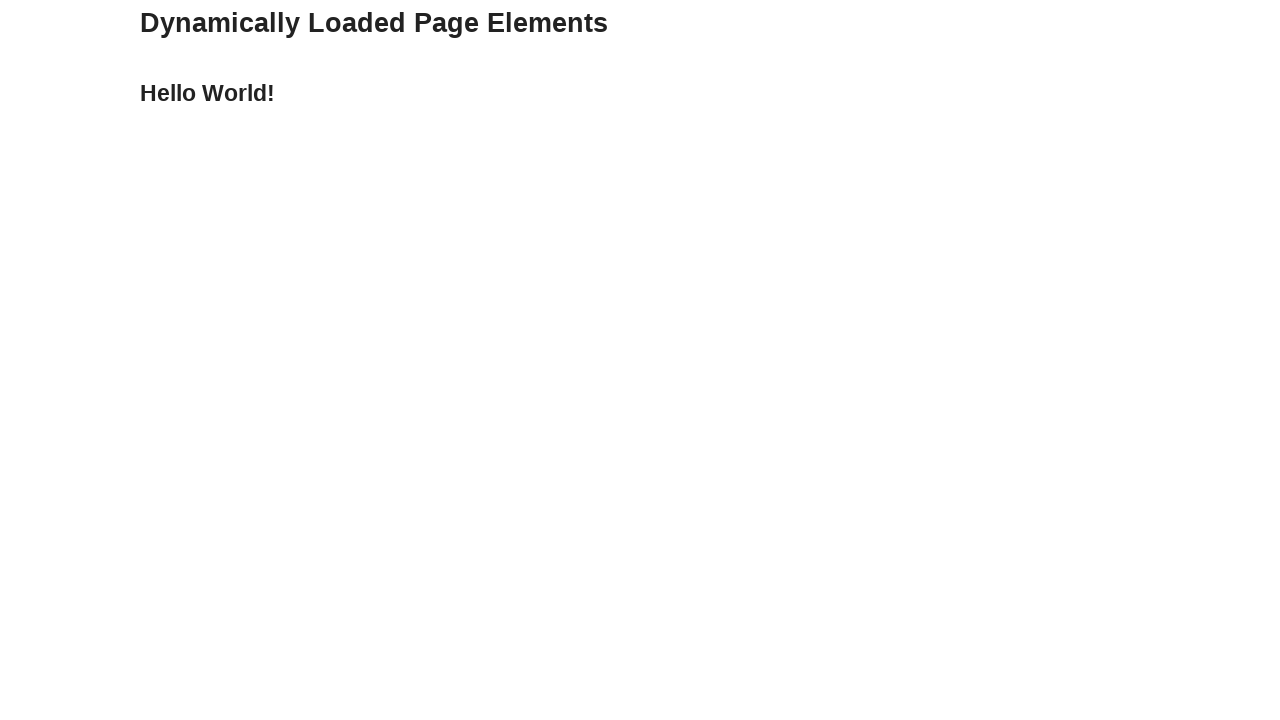

Verified hello text element displays 'Hello World!'
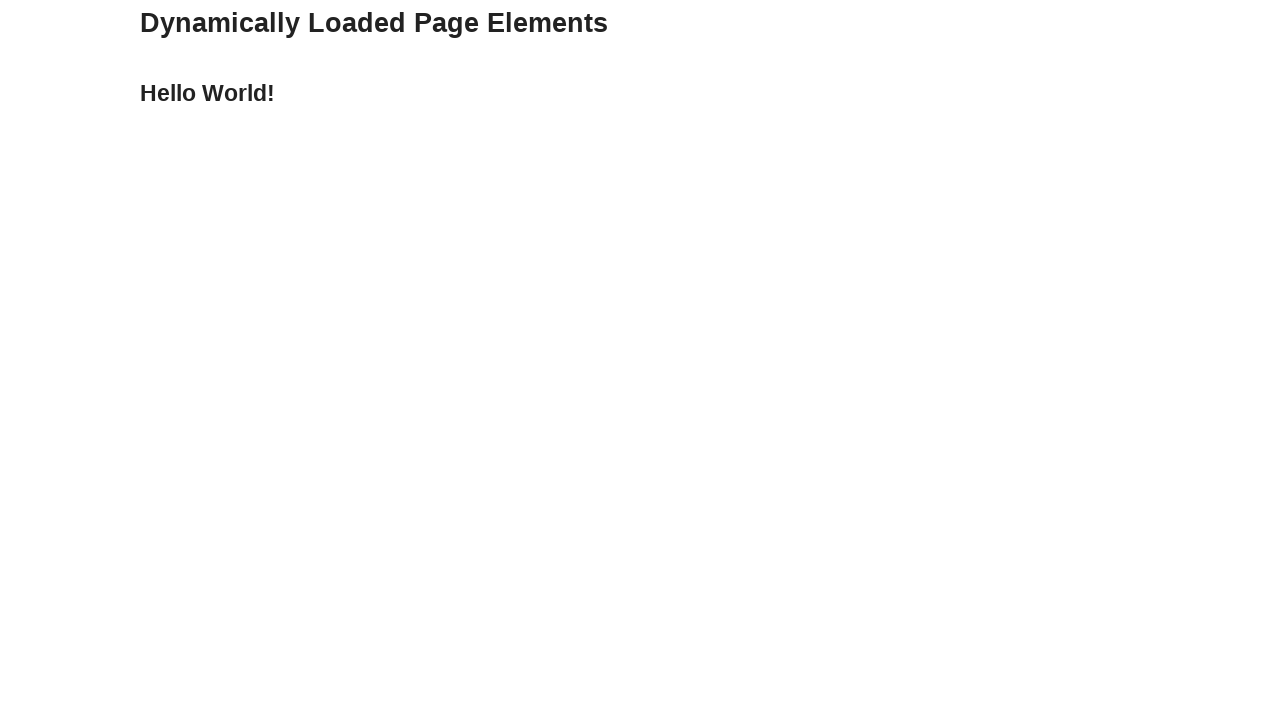

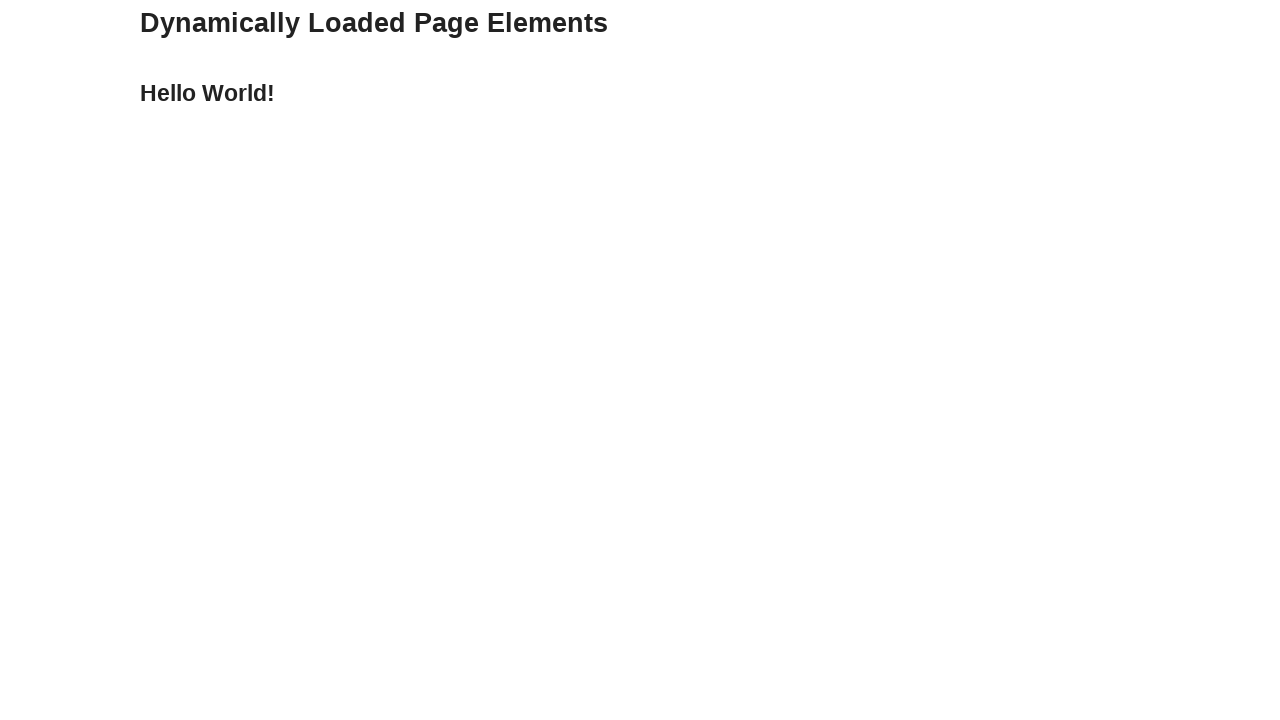